After filling the practice form, navigates to Alerts section and interacts with various alert types including standard alert, timed alert, confirm dialog, and prompt dialog.

Starting URL: https://demoqa.com

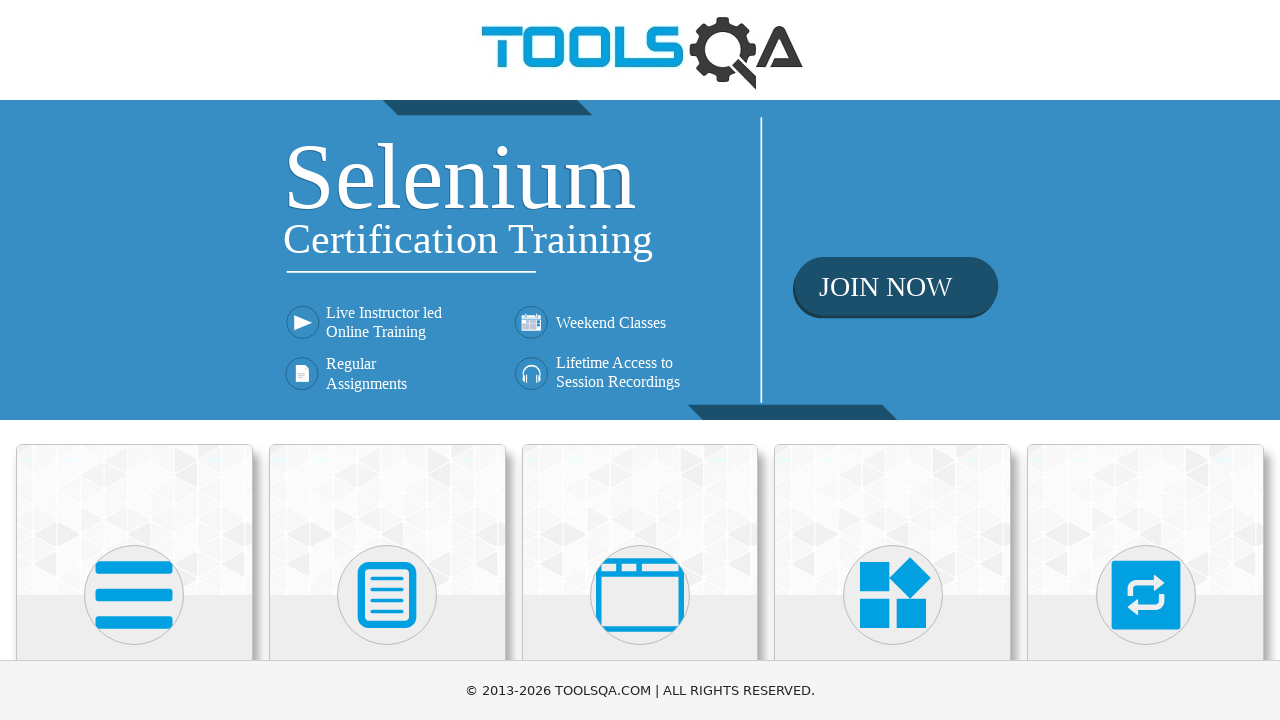

Clicked on Forms section at (387, 360) on xpath=//div[contains(@class, 'card-body')]/h5[text()='Forms']
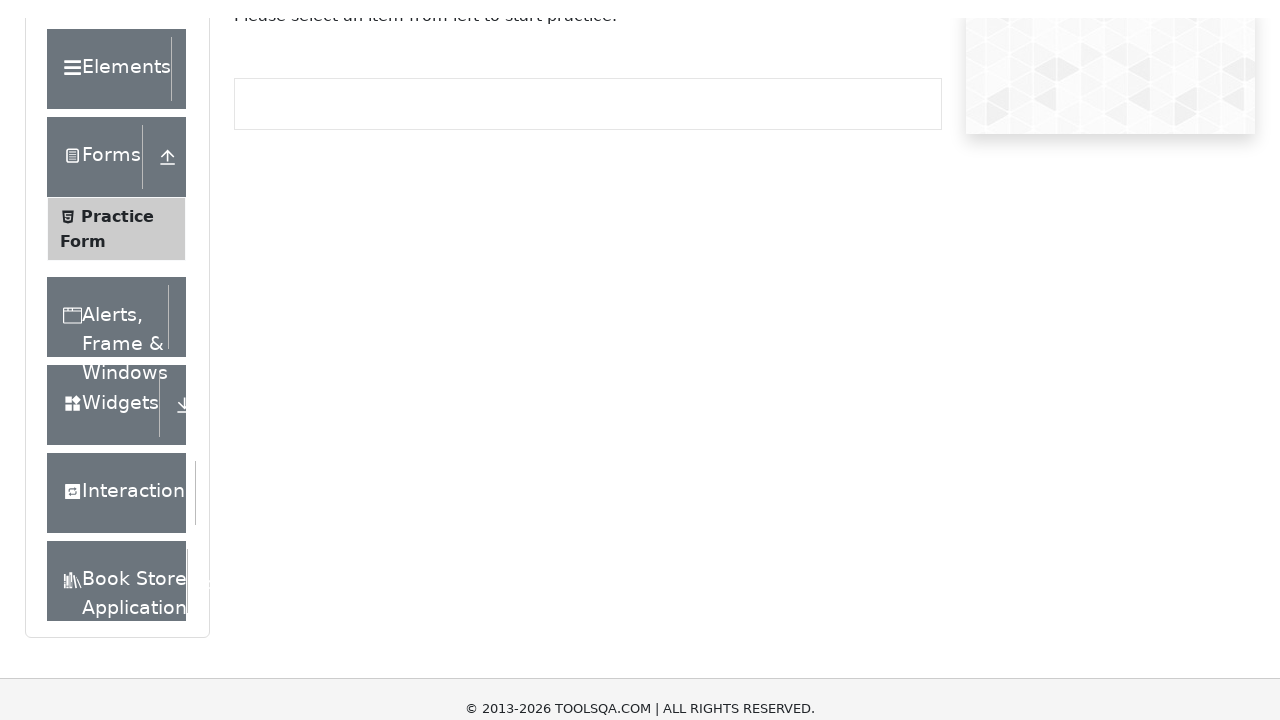

Clicked on Practice Form link at (117, 336) on xpath=//span[text()='Practice Form']
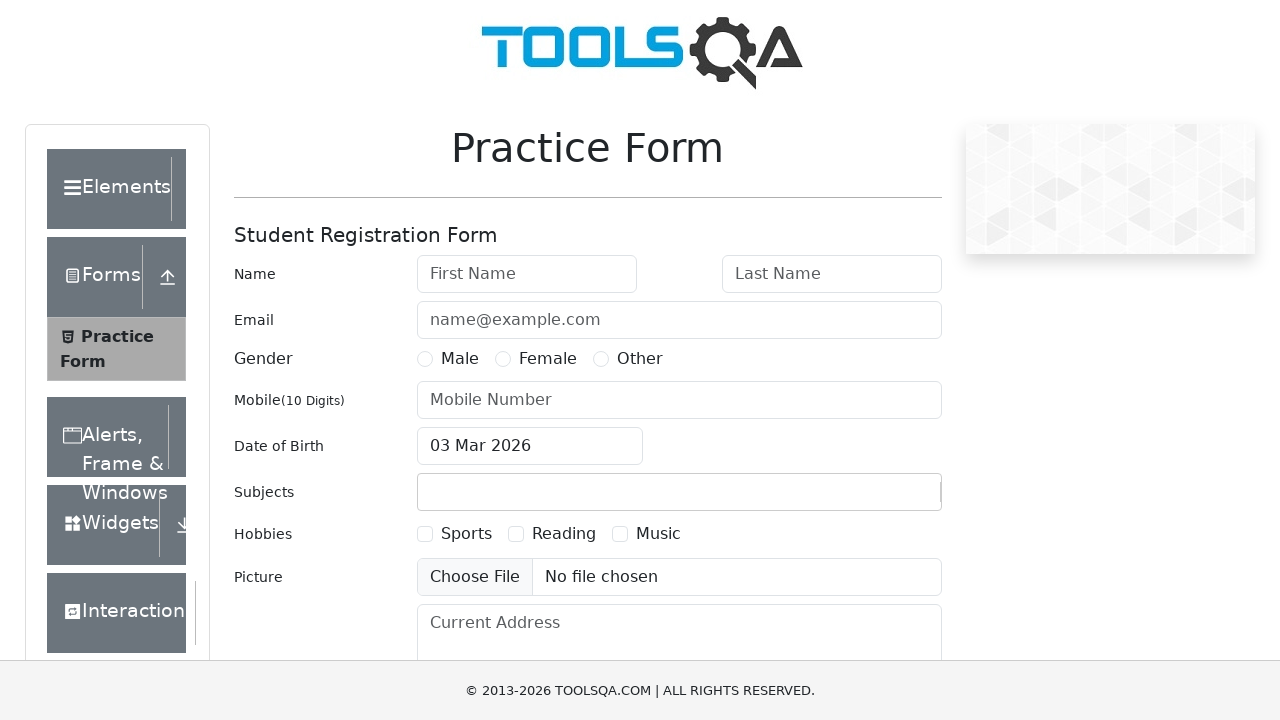

Filled first name field with 'Jorge' on //input[@id='firstName']
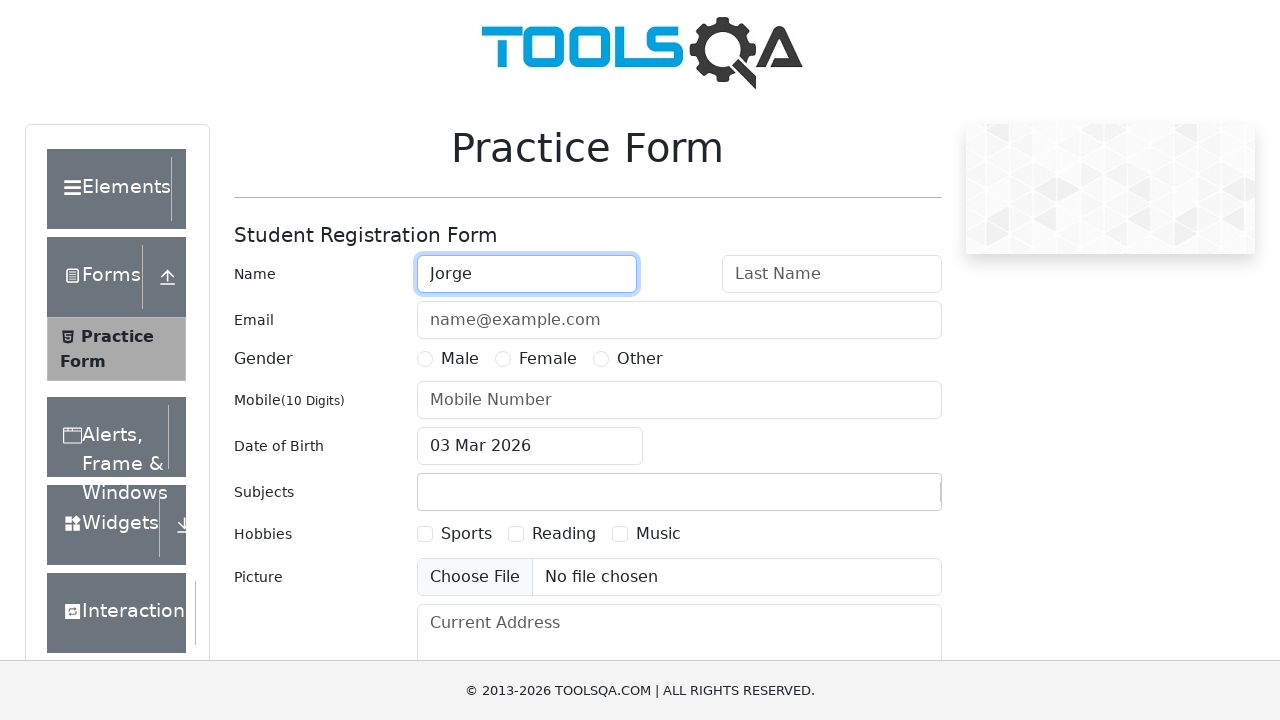

Filled last name field with 'Moratalla' on //input[@id='lastName']
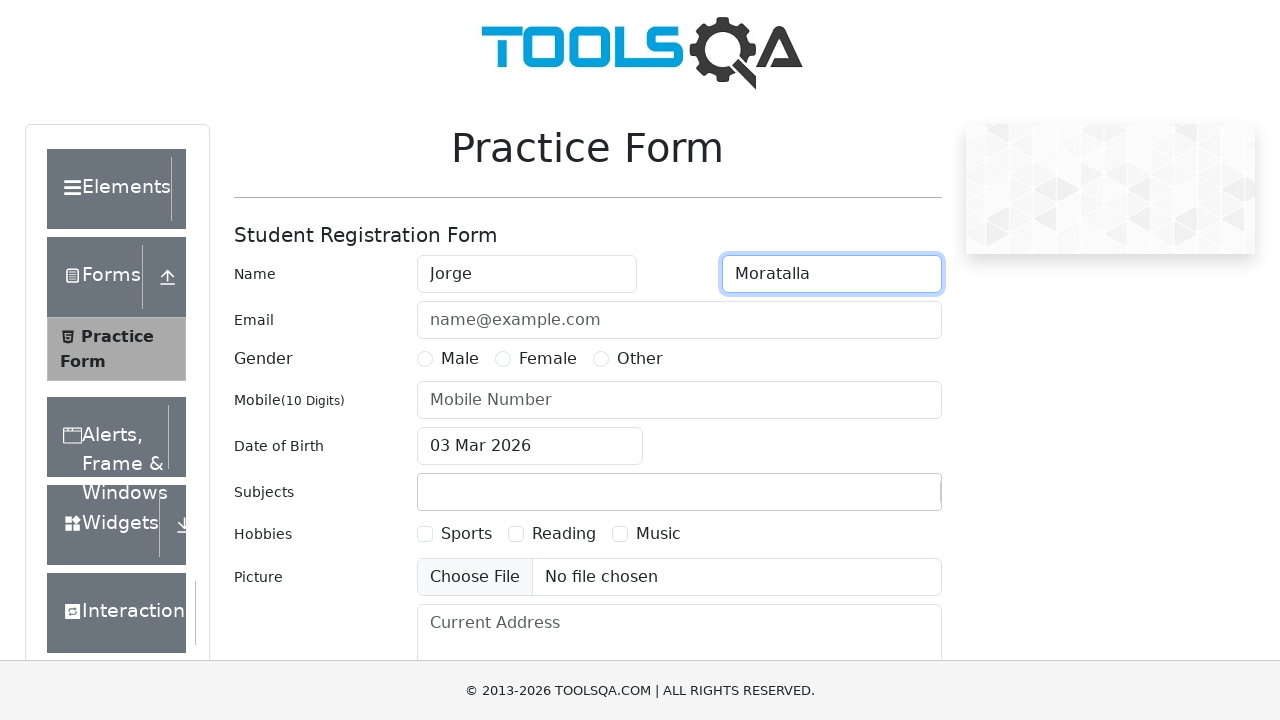

Filled email field with 'example@example.com' on //input[@id='userEmail']
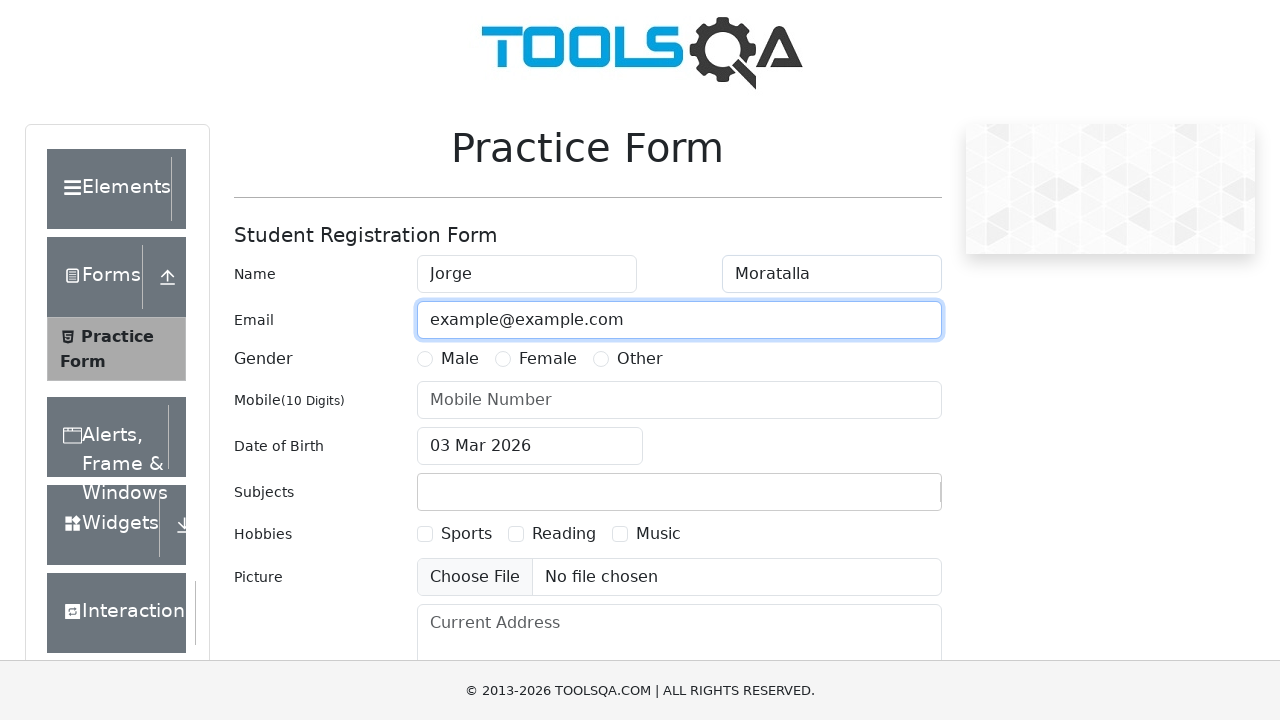

Selected gender radio button at (460, 359) on label[for='gender-radio-1']
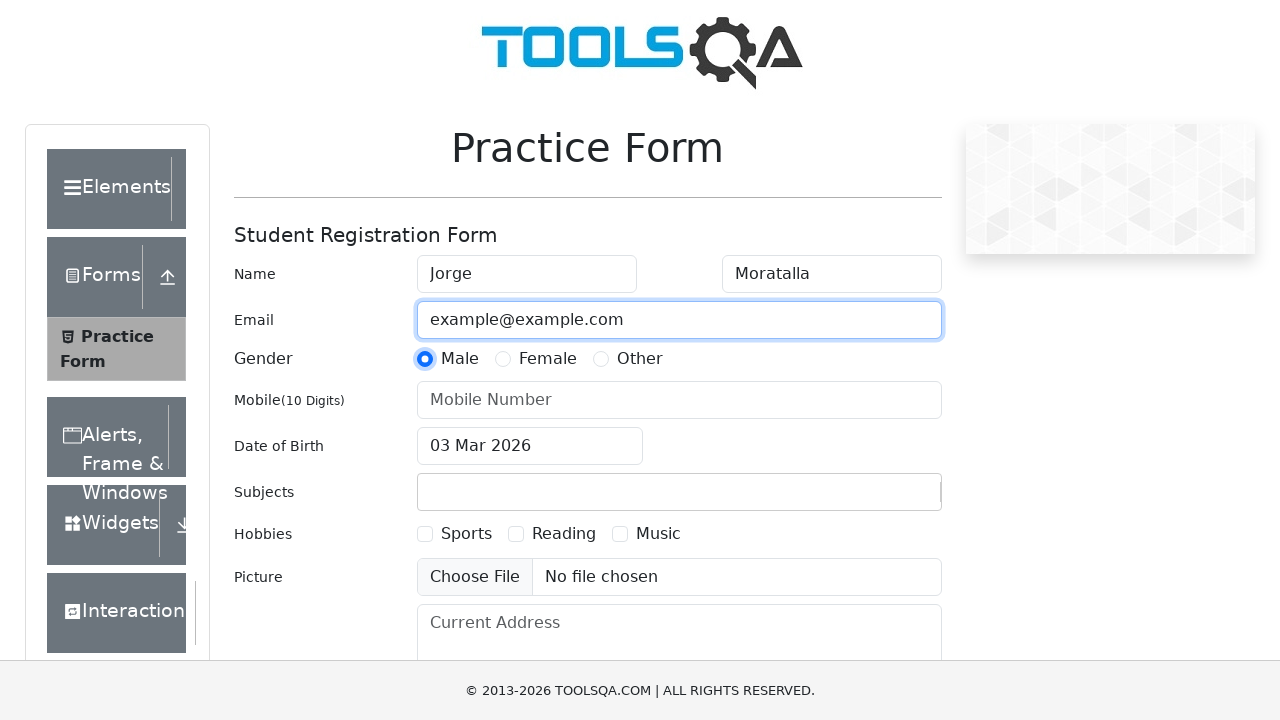

Filled phone number field with '6234578895' on //input[@id='userNumber']
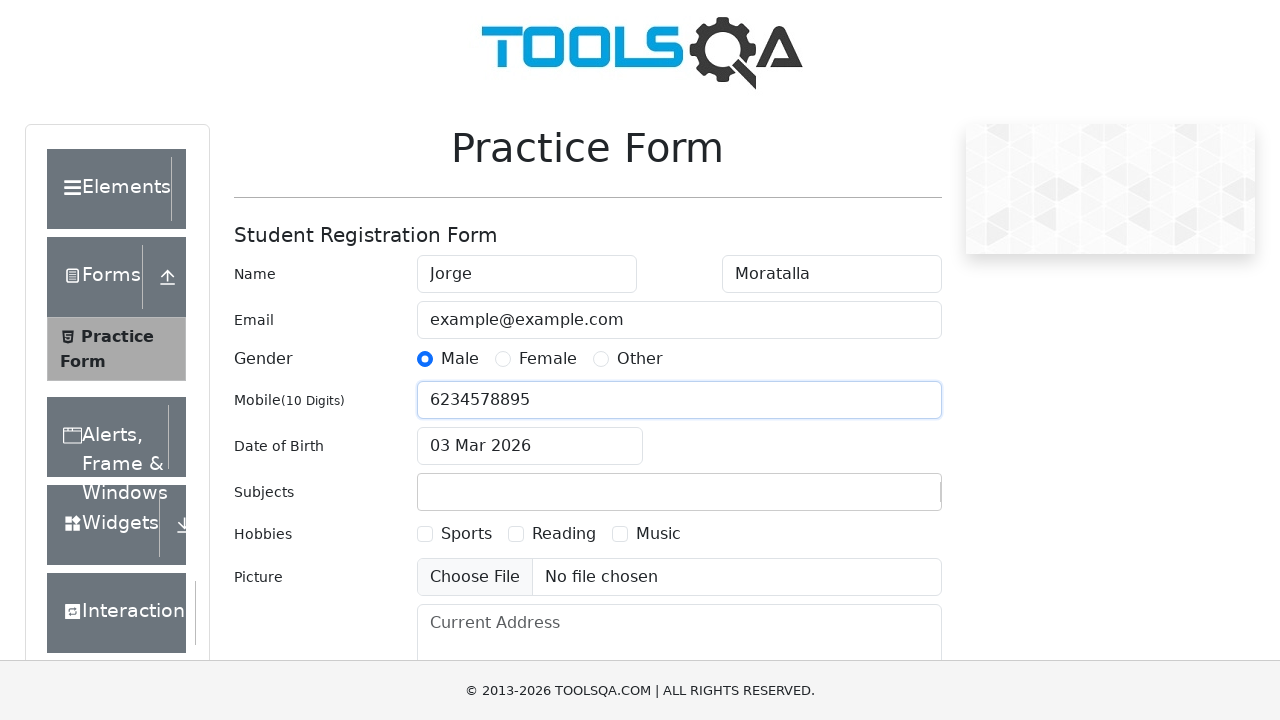

Filled date of birth field with '11/11/2011' on //input[@id='dateOfBirthInput']
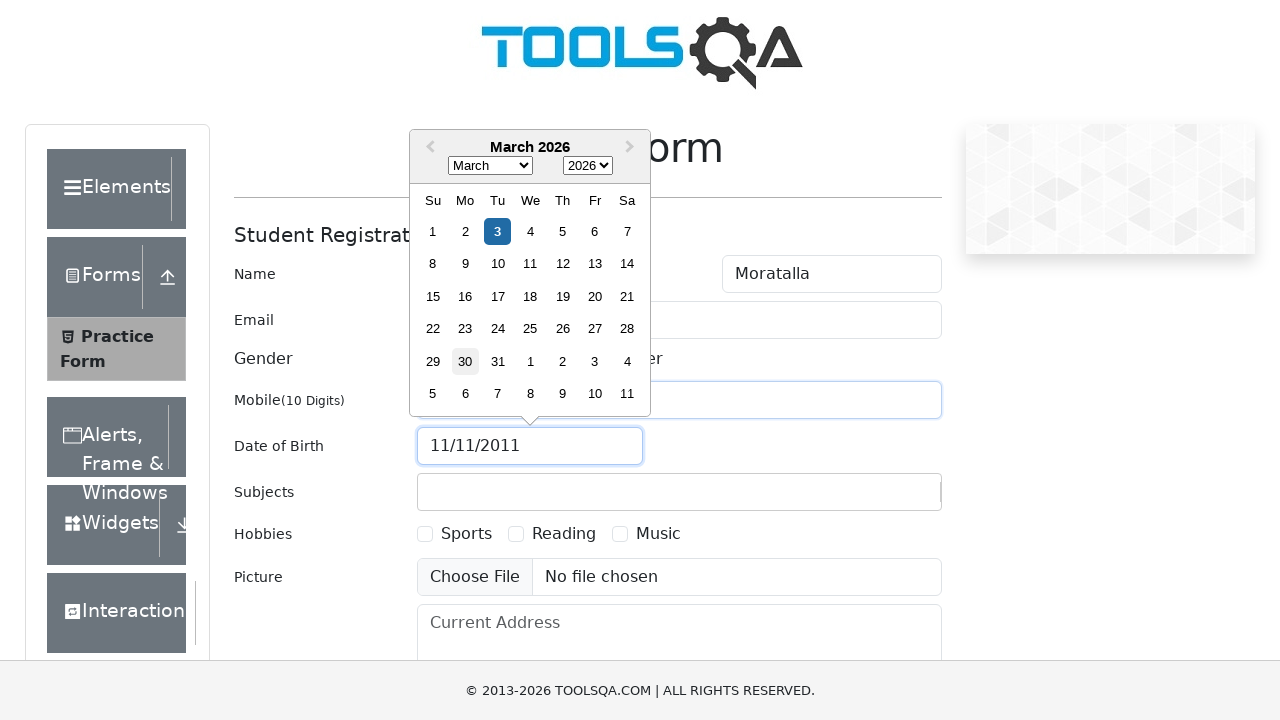

Pressed Enter key to confirm date
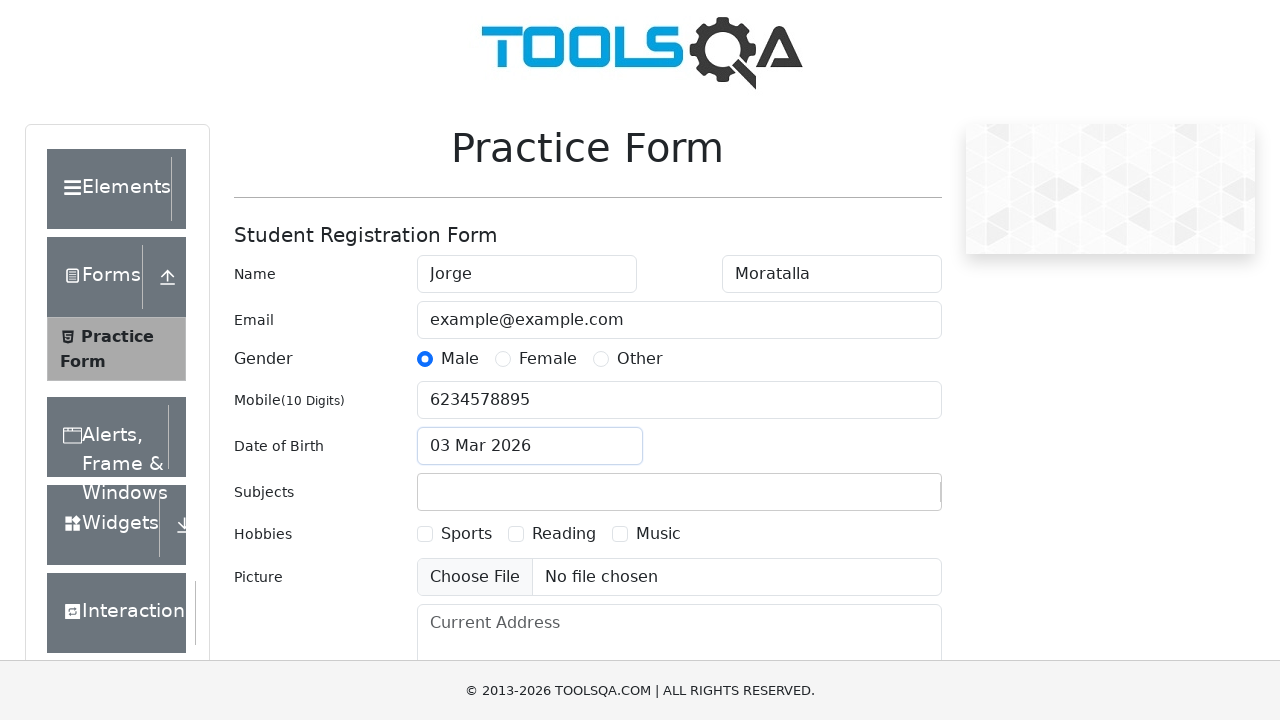

Selected hobbies checkbox at (564, 534) on label[for='hobbies-checkbox-2']
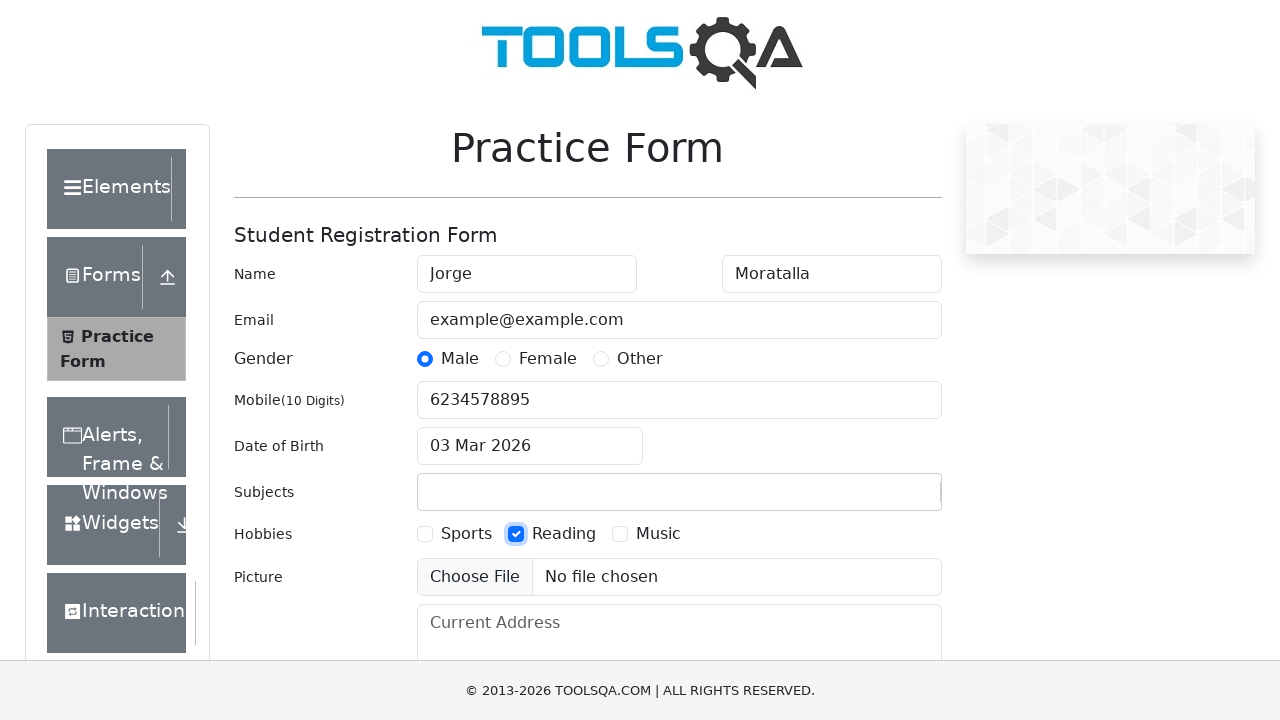

Clicked submit button on practice form at (885, 499) on xpath=//button[@id='submit']
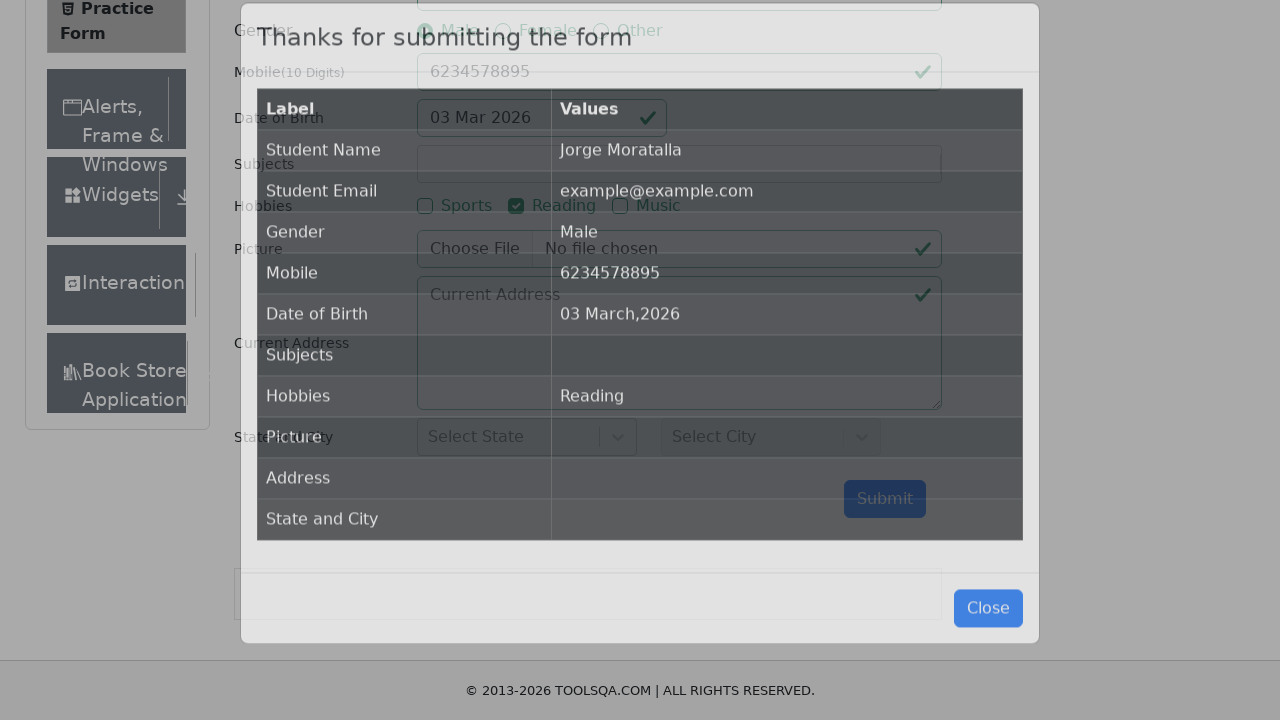

Pressed Escape key to close form submission modal
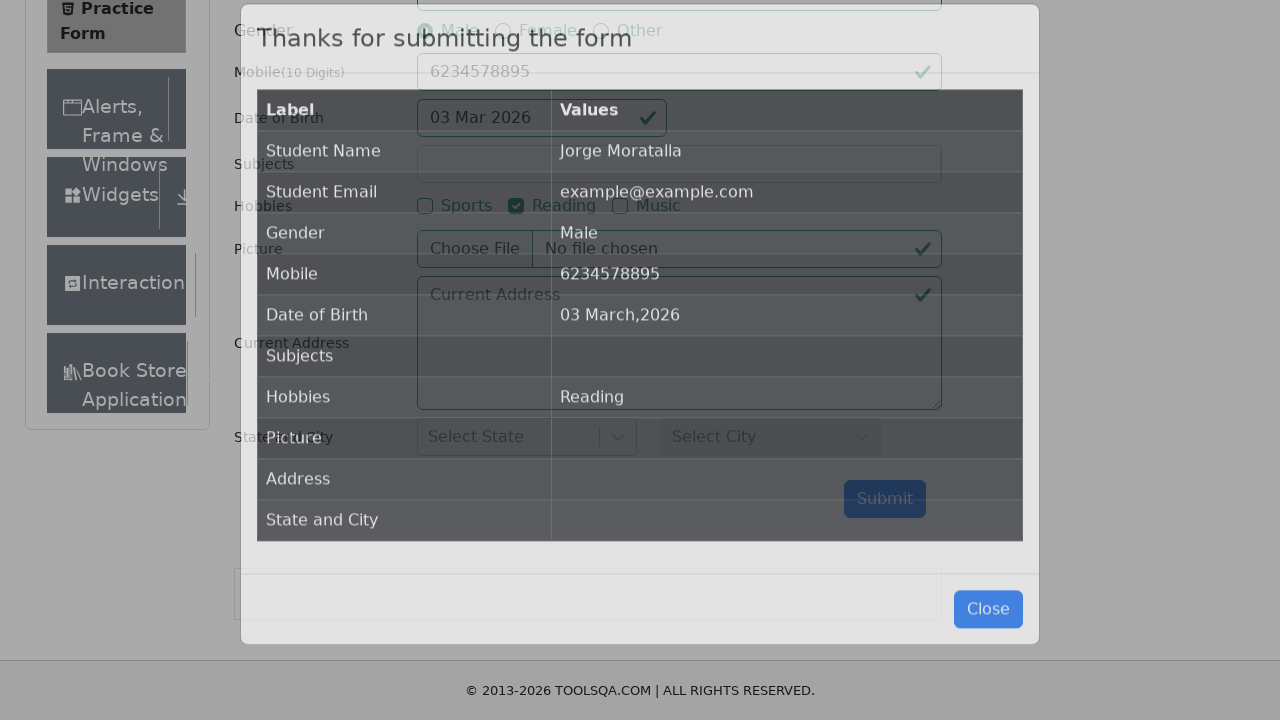

Clicked on Alerts, Frame & Windows section at (107, 109) on //div[@class='header-text' and contains(., 'Alerts, Frame & Windows')]
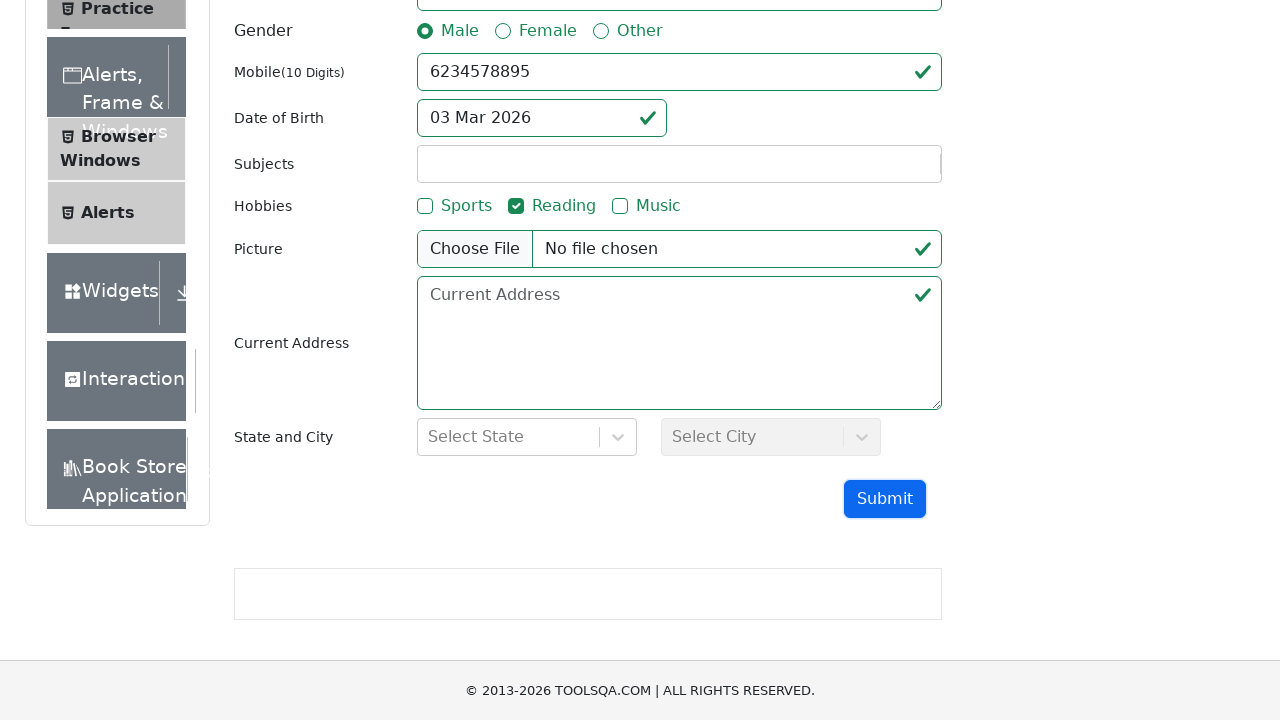

Clicked on Alerts link at (108, 174) on xpath=//span[text()='Alerts']
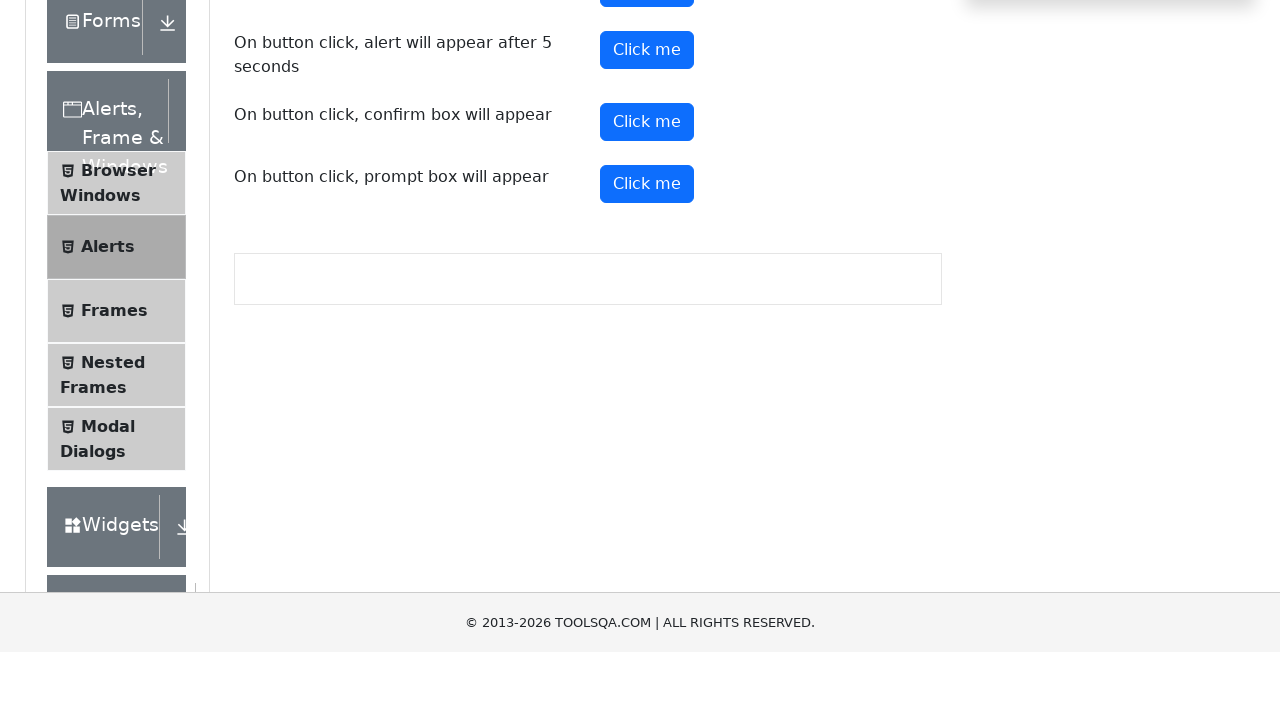

Set up dialog handler to accept alerts
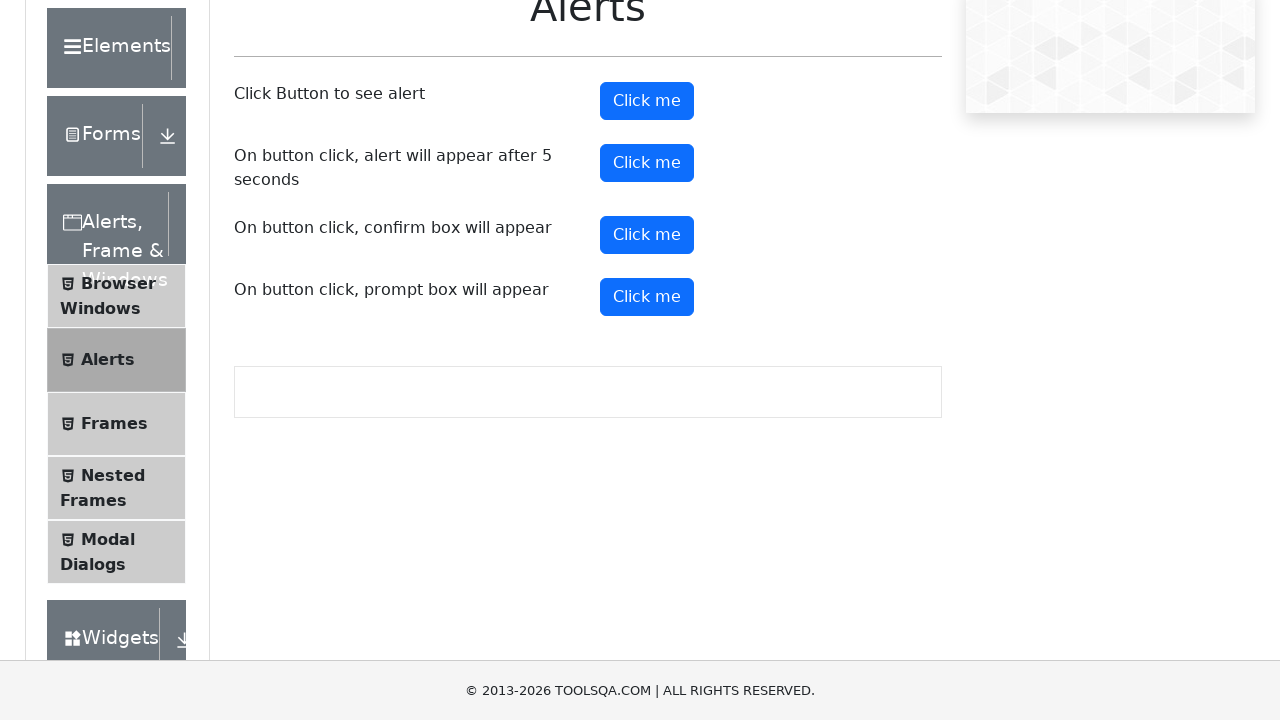

Clicked standard alert button and accepted the alert at (647, 101) on xpath=//button[@id='alertButton']
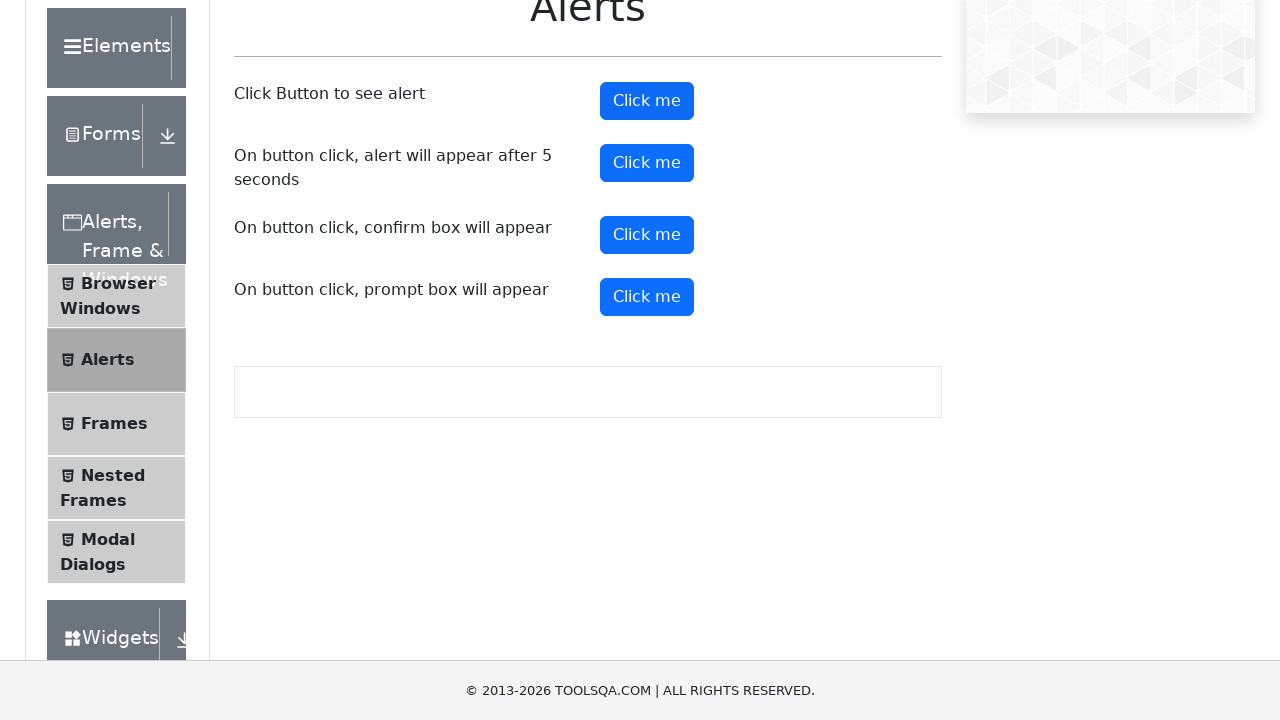

Clicked timed alert button at (647, 163) on xpath=//button[@id='timerAlertButton']
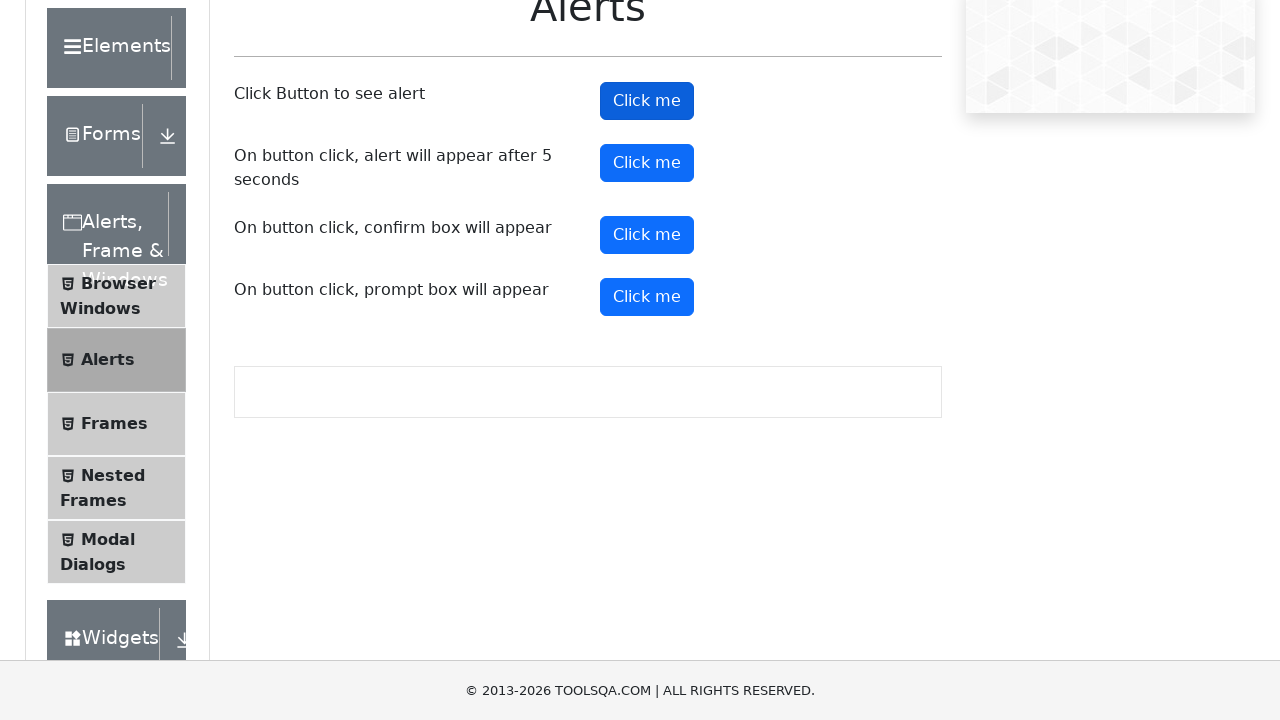

Waited 6 seconds for timed alert to appear and be auto-accepted
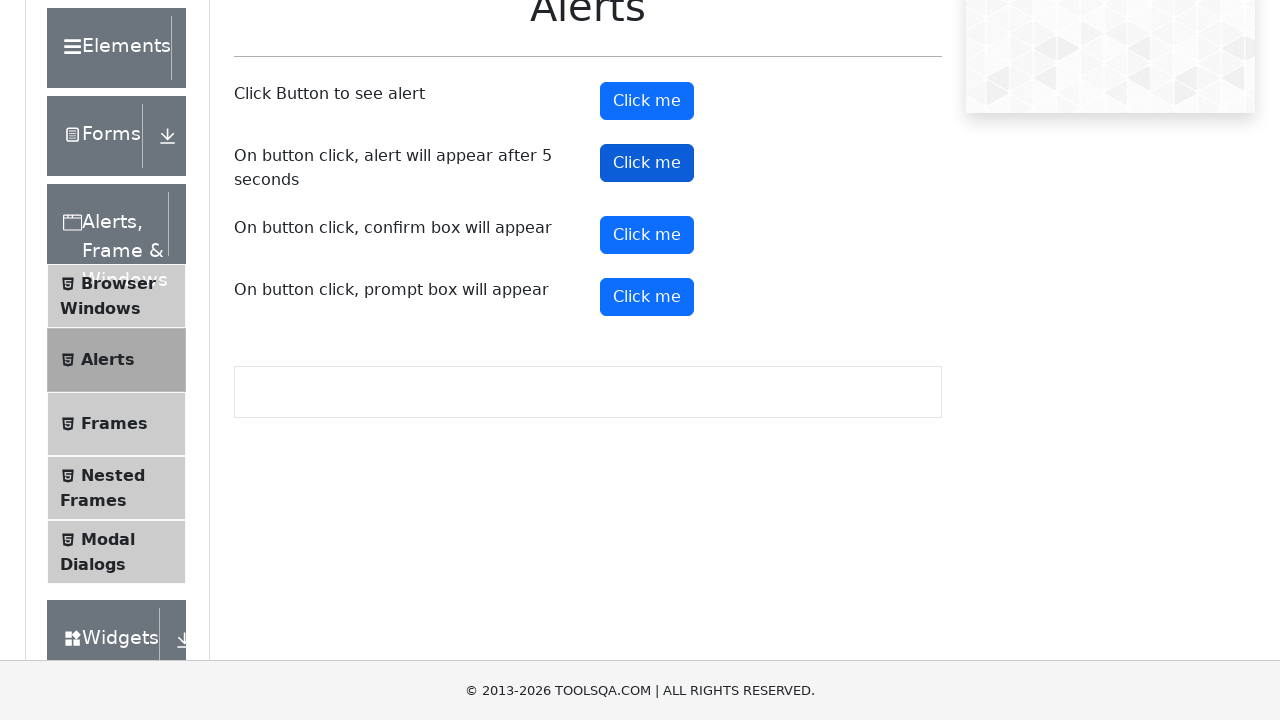

Clicked confirm dialog button and accepted the confirmation at (647, 235) on xpath=//button[@id='confirmButton']
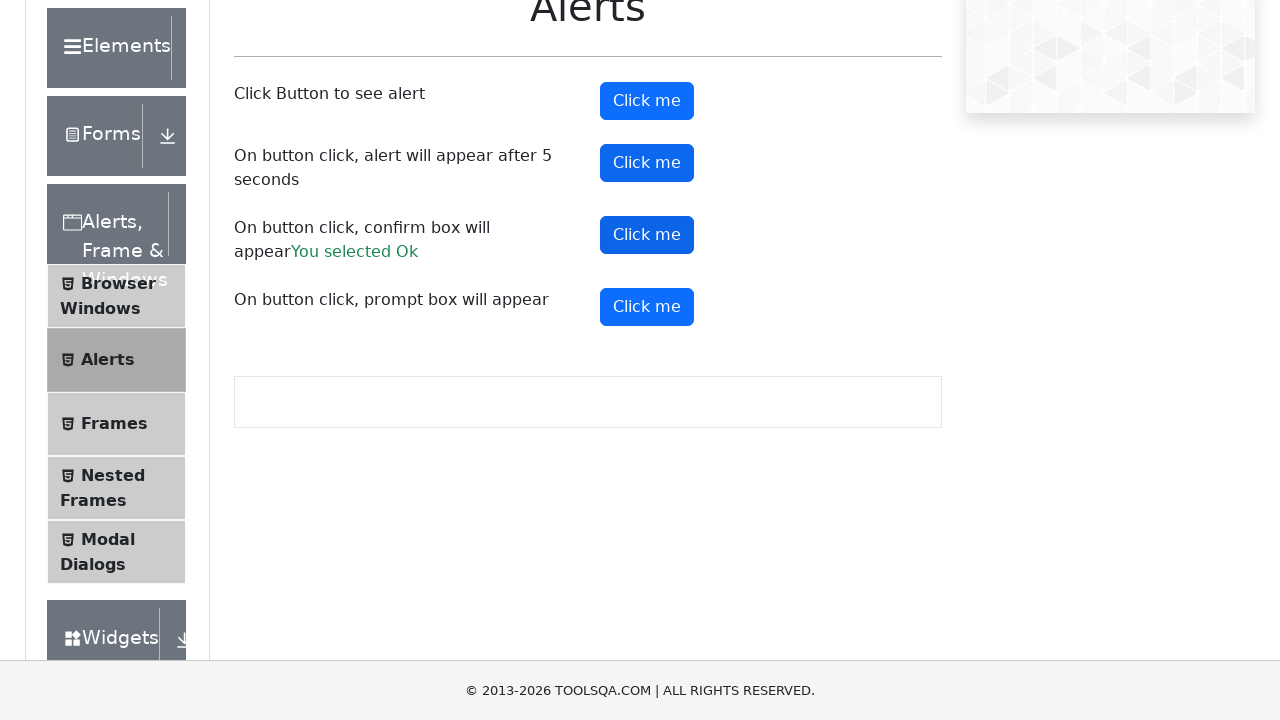

Clicked prompt dialog button and accepted the prompt at (647, 307) on xpath=//button[@id='promtButton']
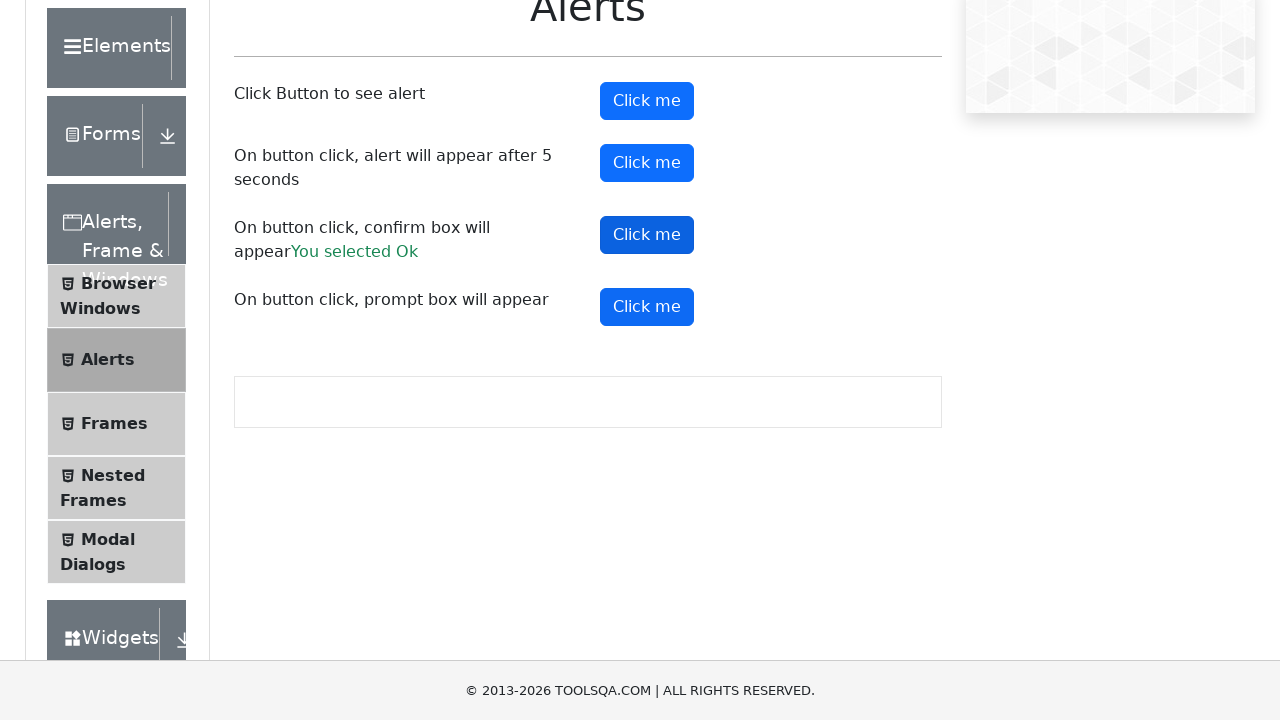

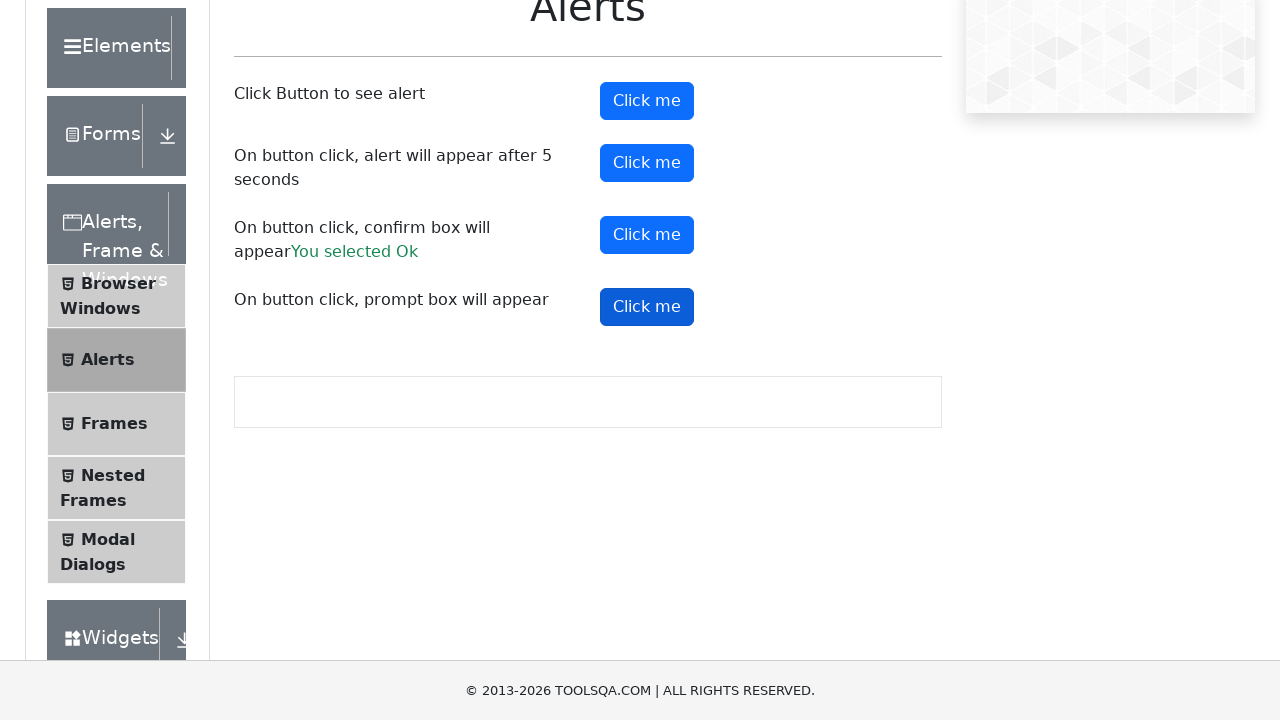